Navigates to a football statistics page and clicks the "All matches" button to display all match data, then verifies the match table loads correctly.

Starting URL: https://www.adamchoi.co.uk/overs/detailed

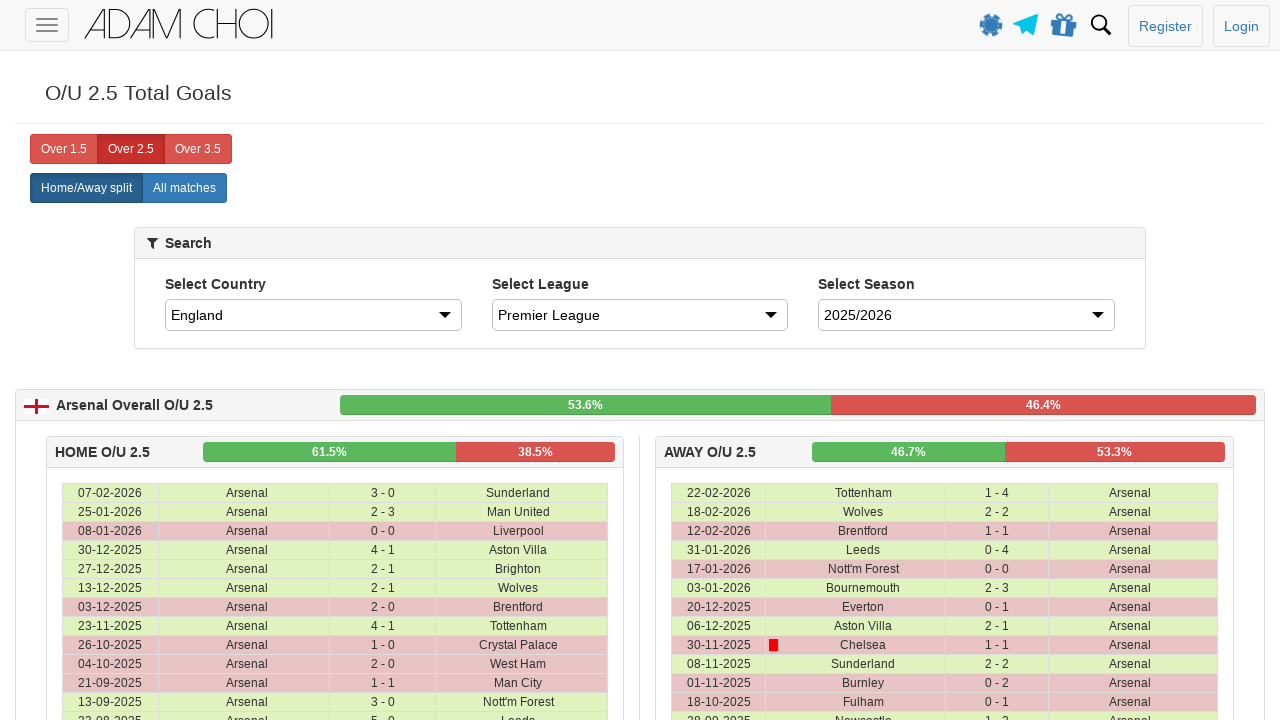

Navigated to football statistics page
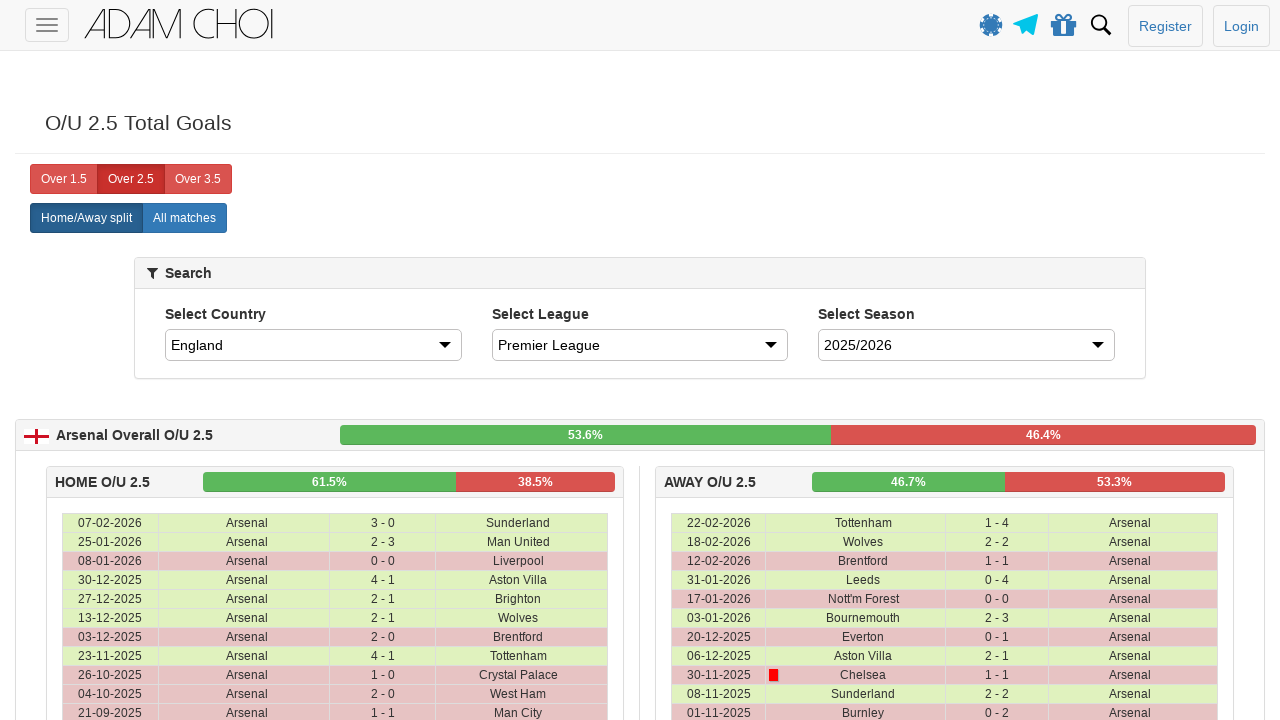

Clicked 'All matches' button to display all match data at (184, 218) on xpath=//label[@analytics-event="All matches"]
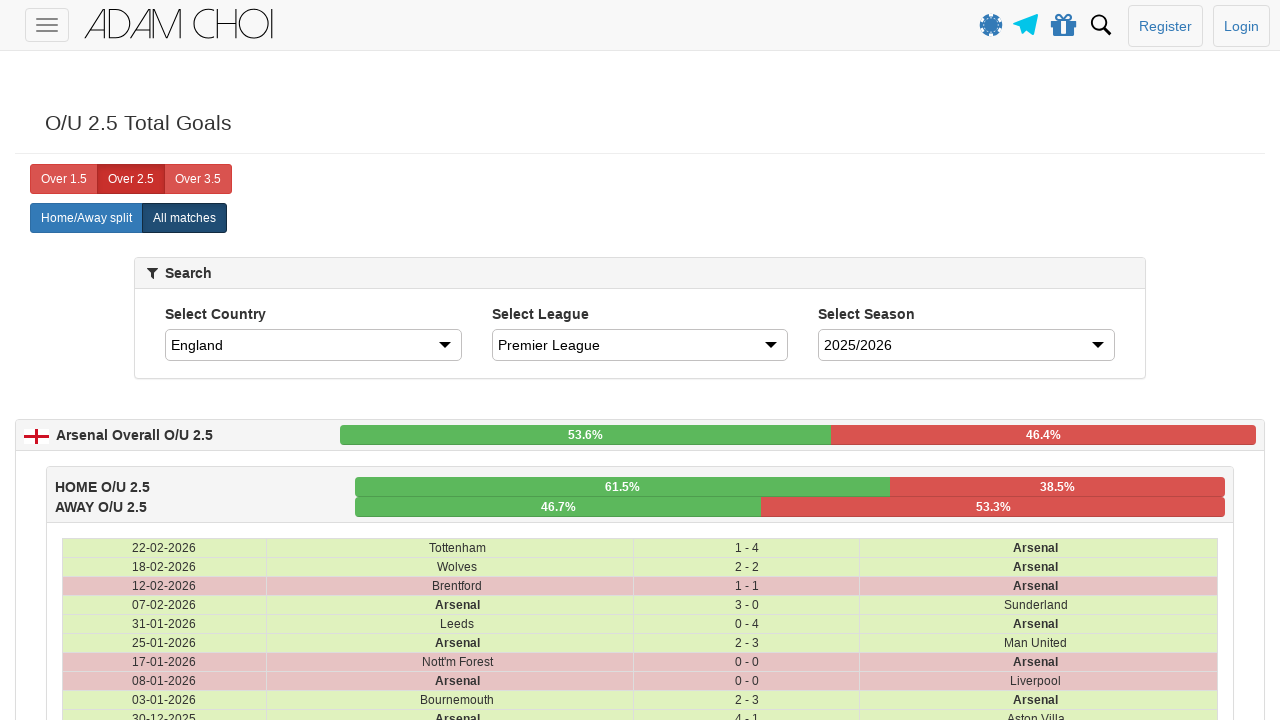

Match table rows loaded successfully
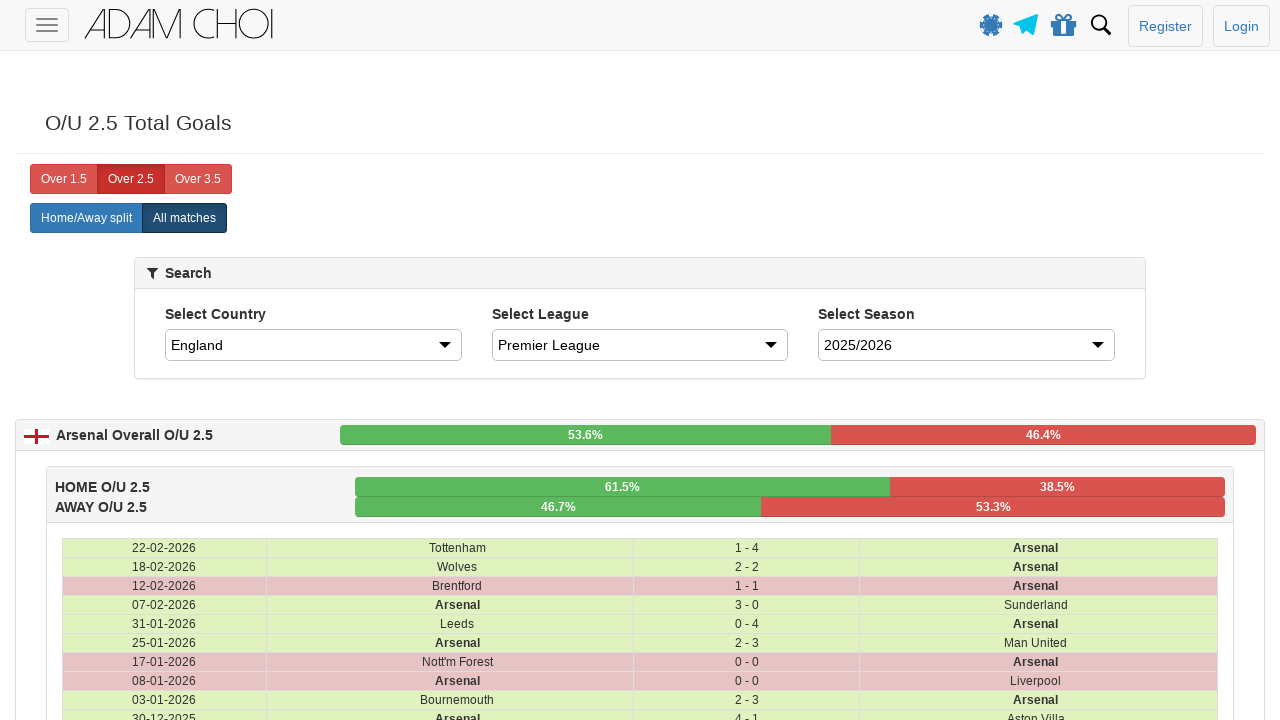

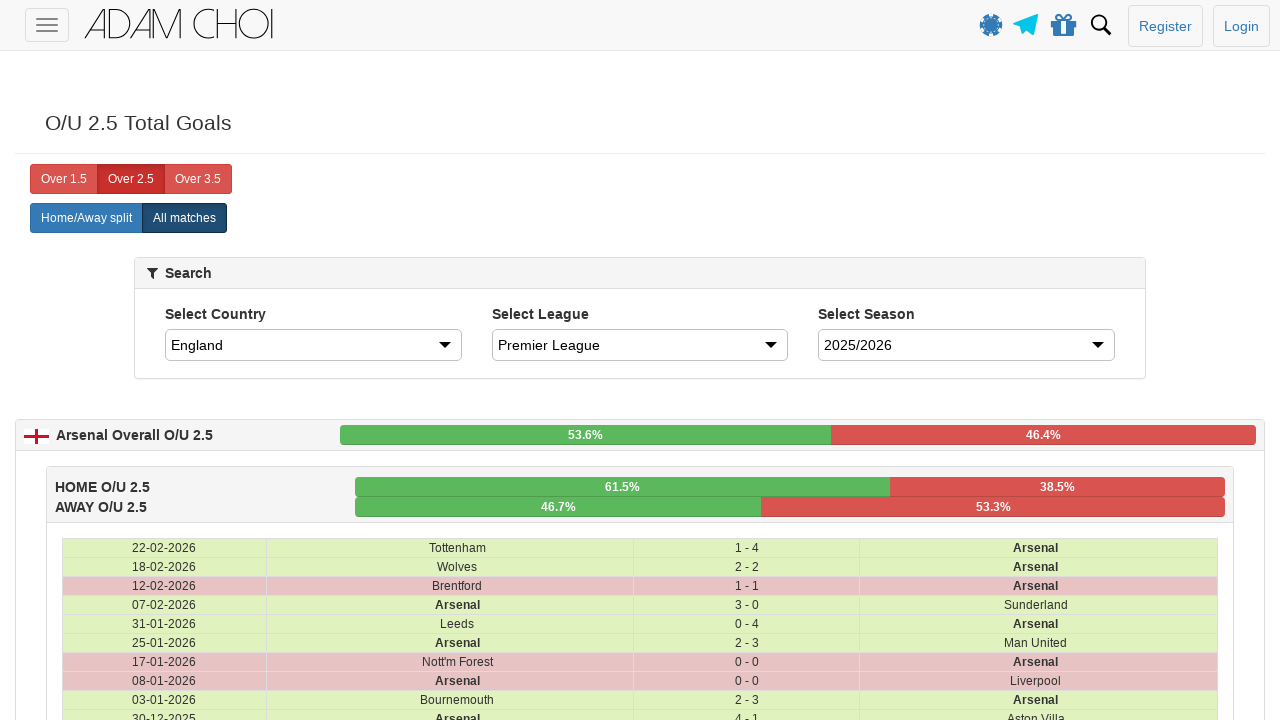